Tests different click interactions on the DemoQA buttons page including double-click, right-click, and regular click actions on various buttons

Starting URL: https://demoqa.com/buttons

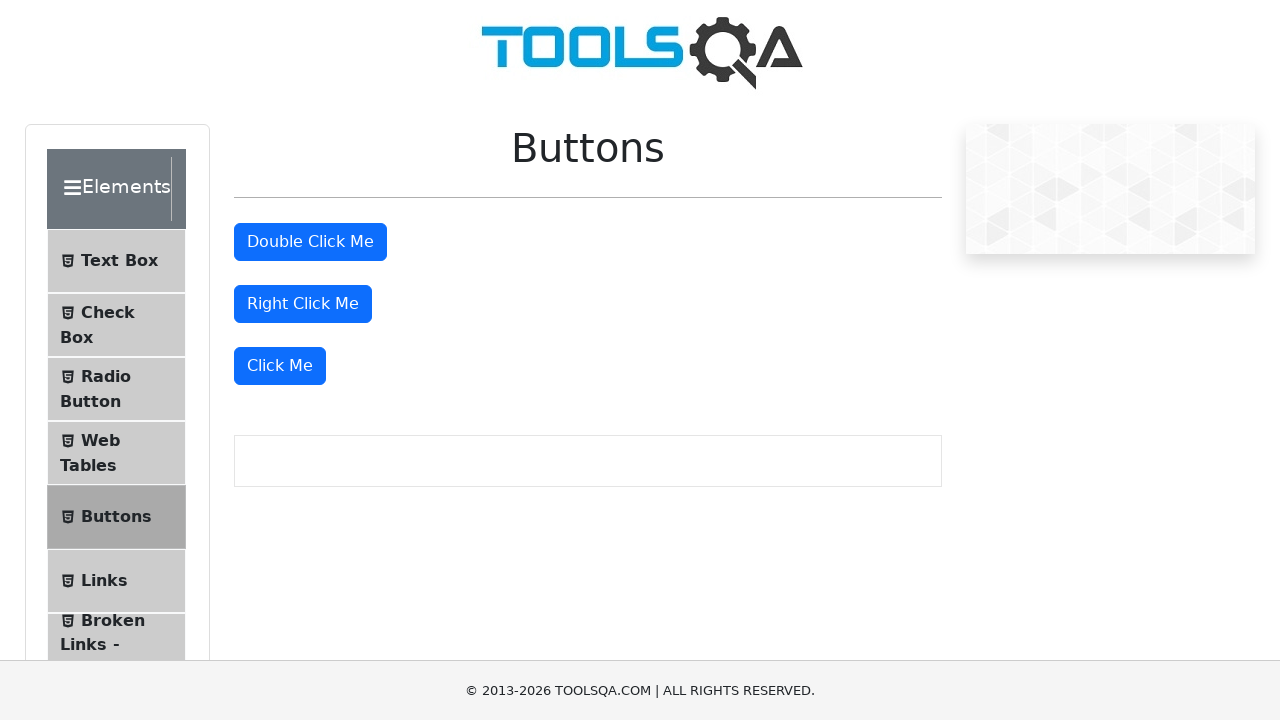

Double-clicked the 'Double Click Me' button at (310, 242) on #doubleClickBtn
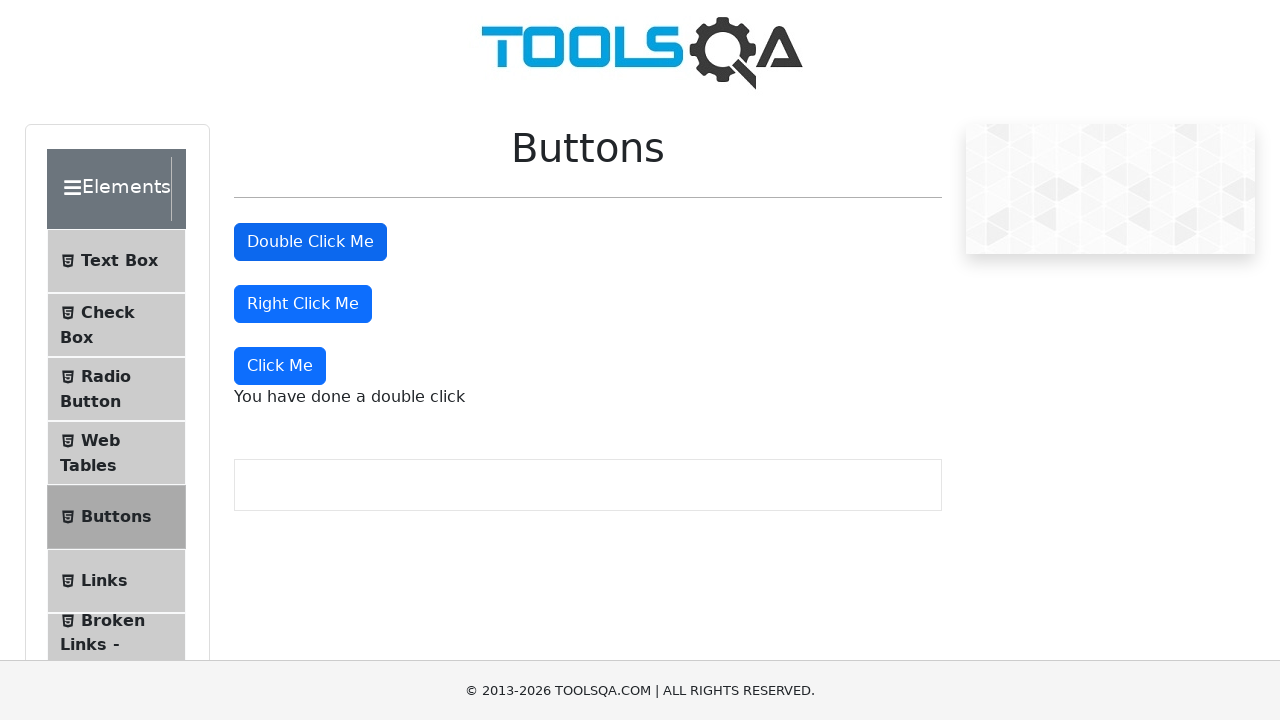

Verified double-click message appeared
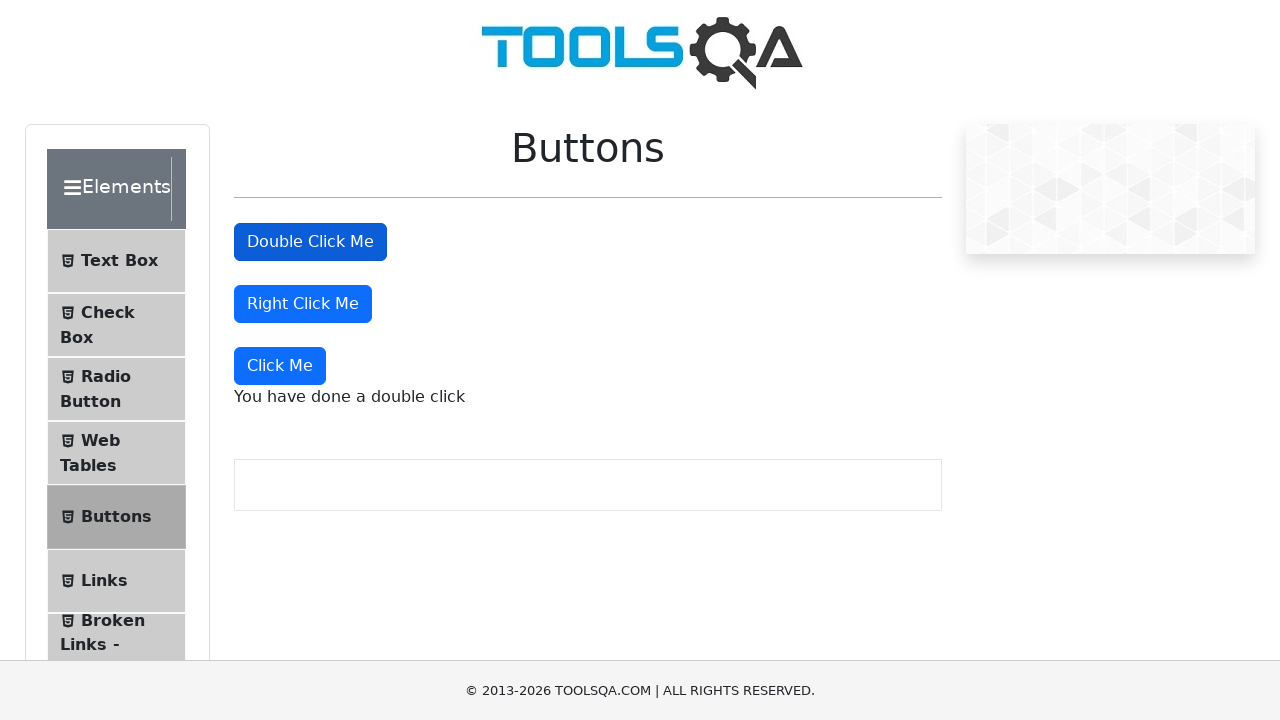

Right-clicked the 'Right Click Me' button at (303, 304) on #rightClickBtn
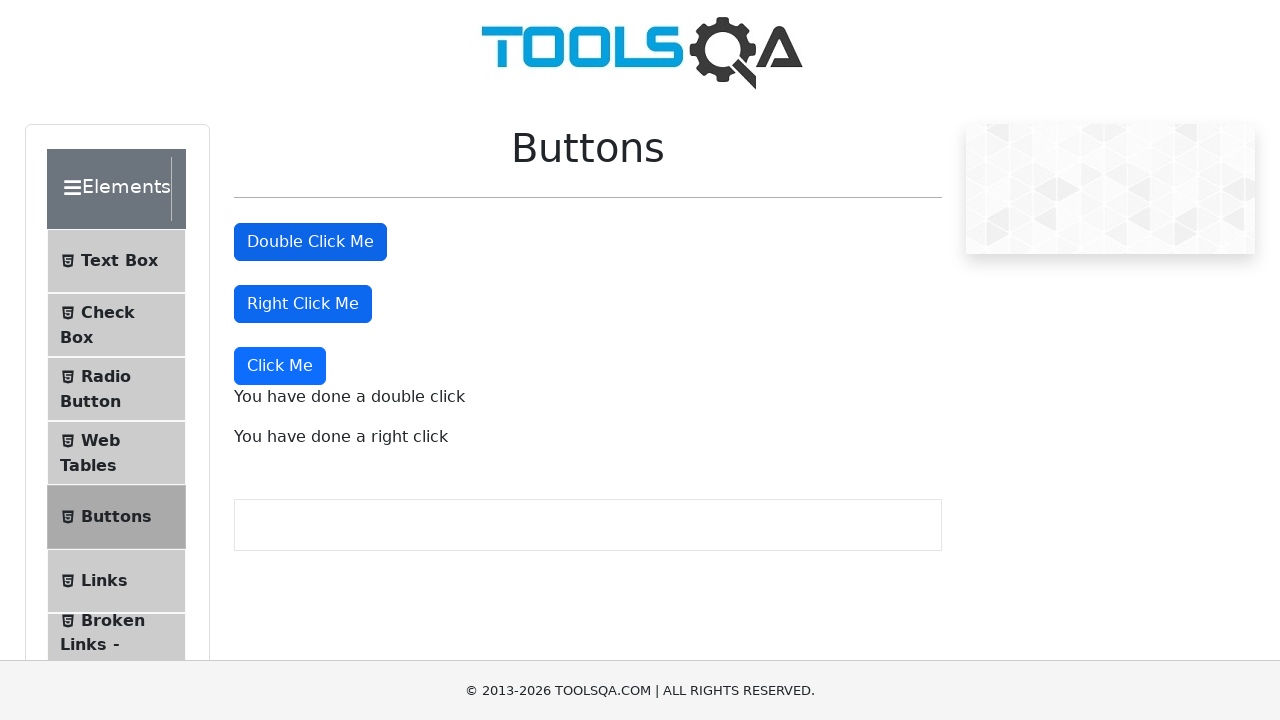

Verified right-click message appeared
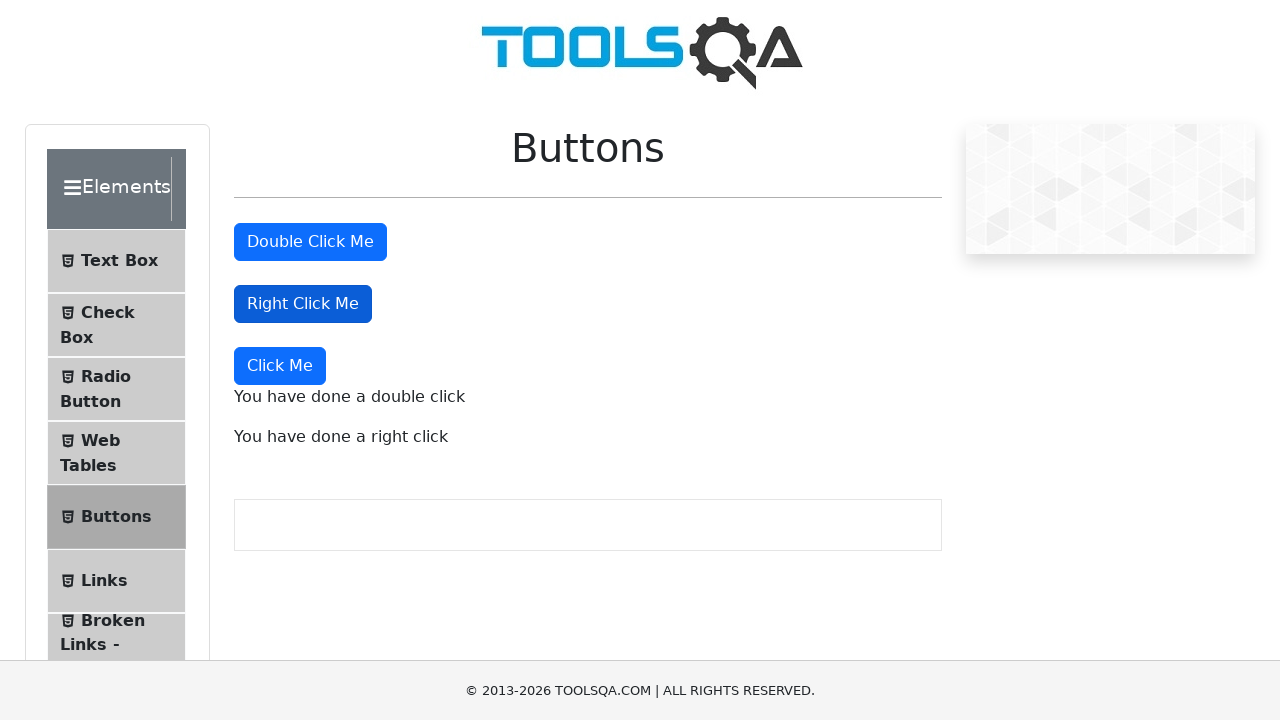

Clicked the dynamic 'Click Me' button at (280, 366) on xpath=//button[text()='Click Me']
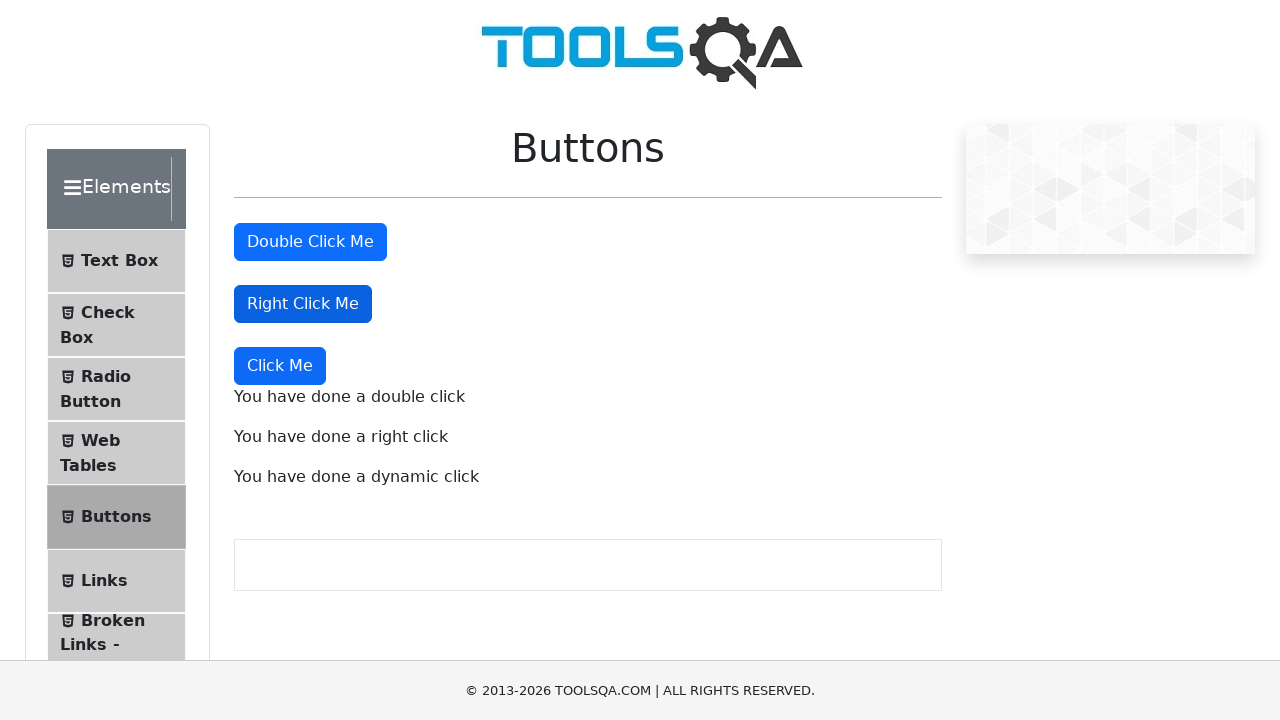

Verified dynamic click message appeared
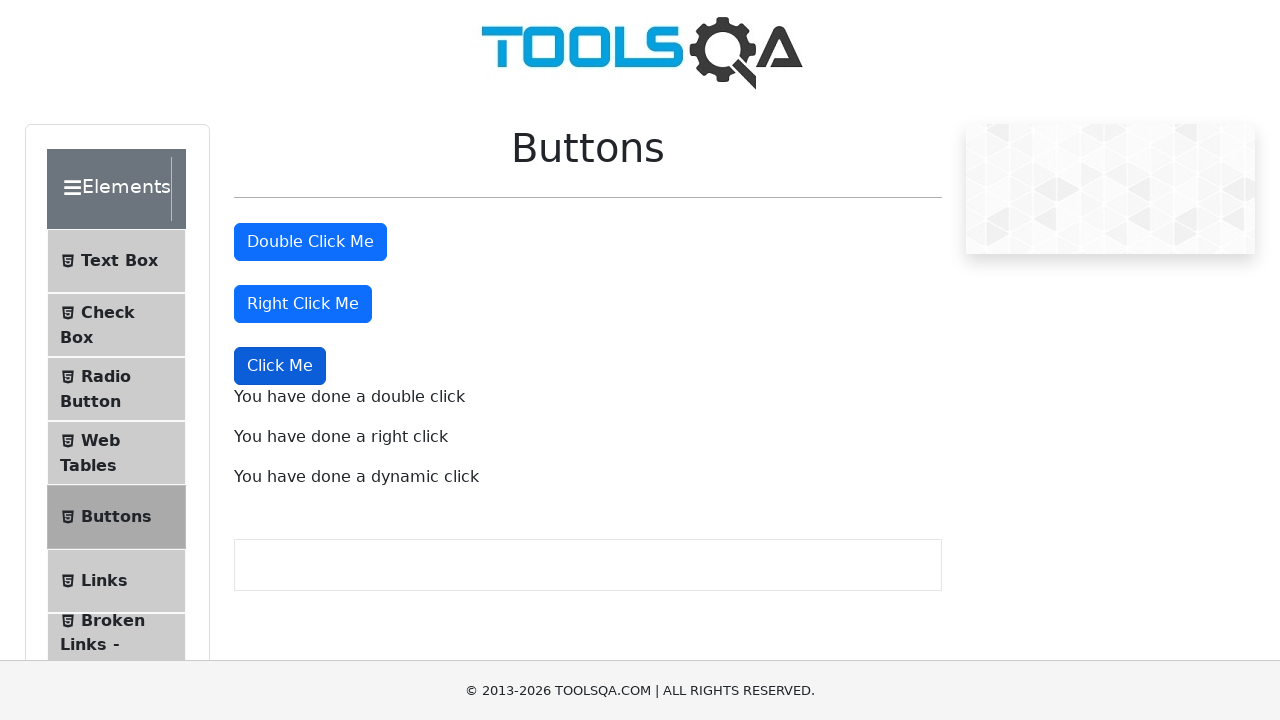

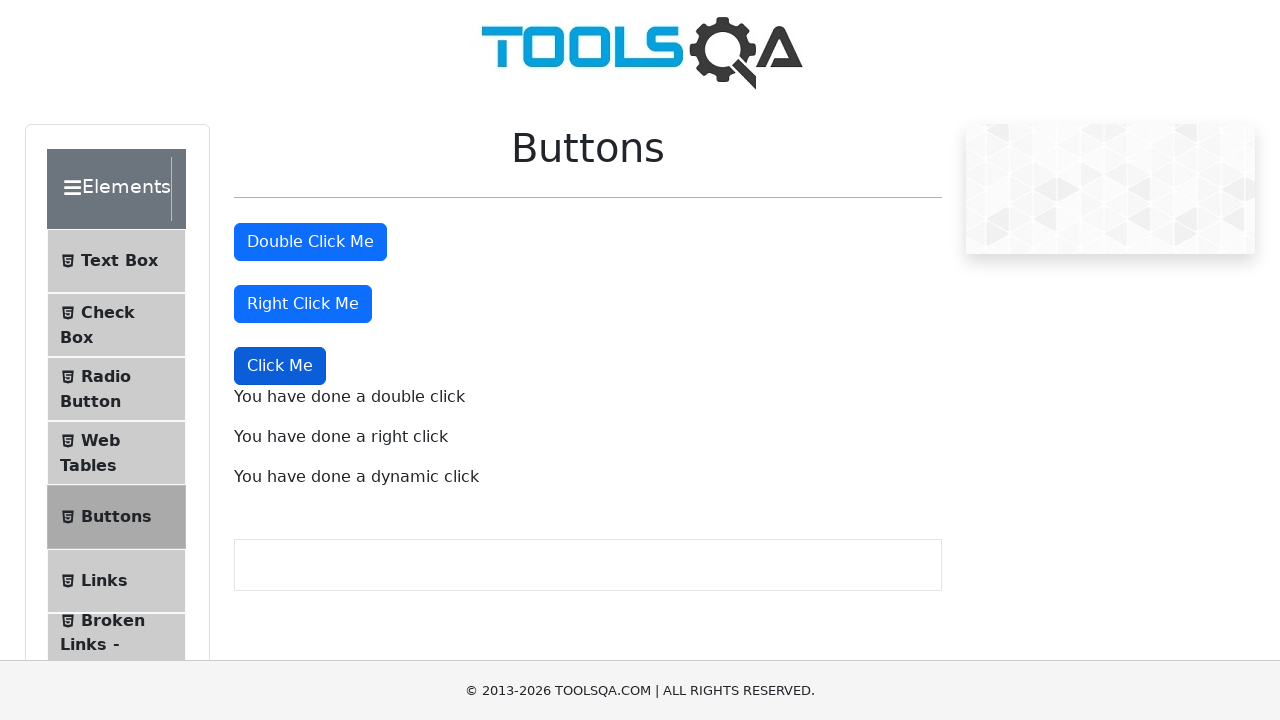